Tests registration form validation by submitting empty data and verifying all required field error messages are displayed

Starting URL: https://alada.vn/tai-khoan/dang-ky.html

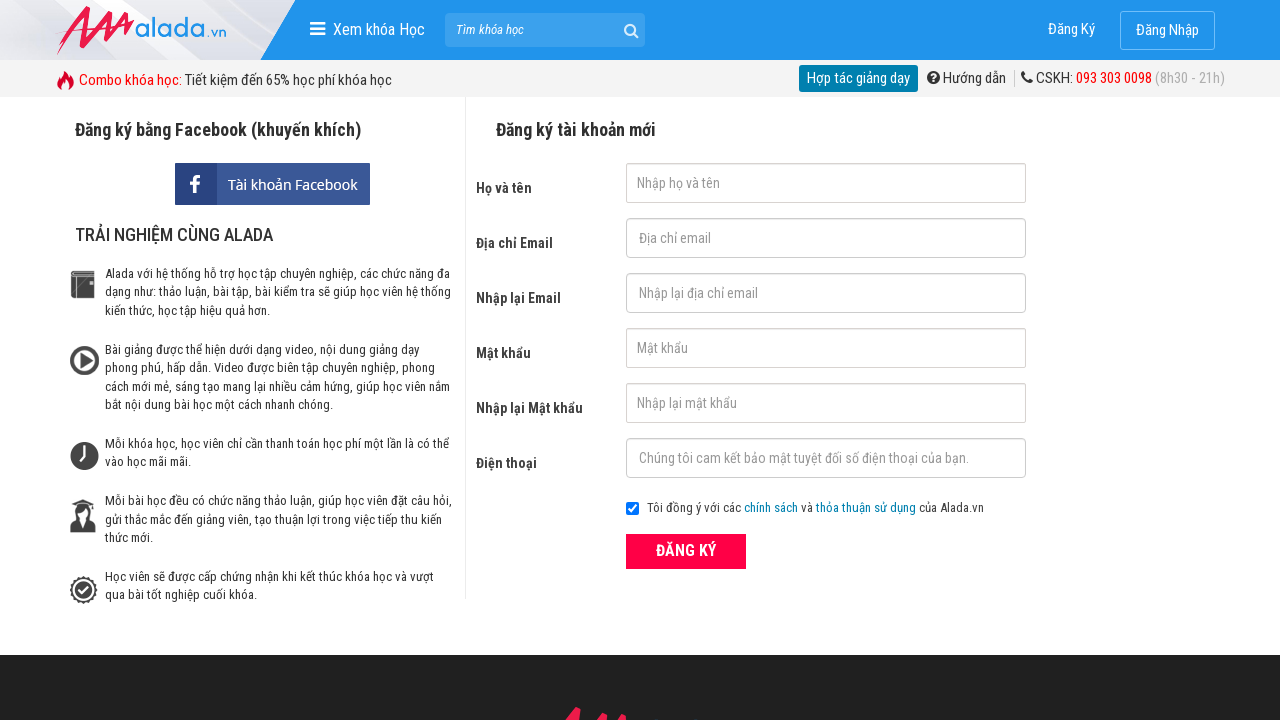

Cleared first name field on #txtFirstname
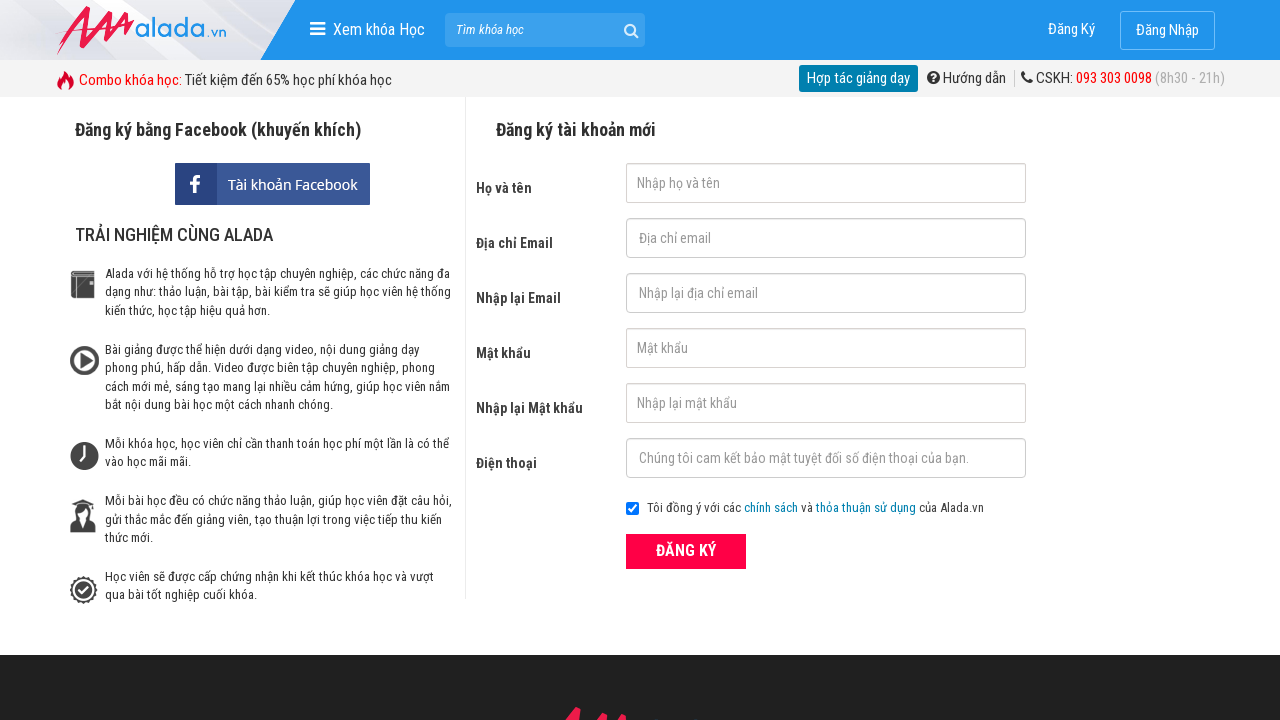

Cleared email field on #txtEmail
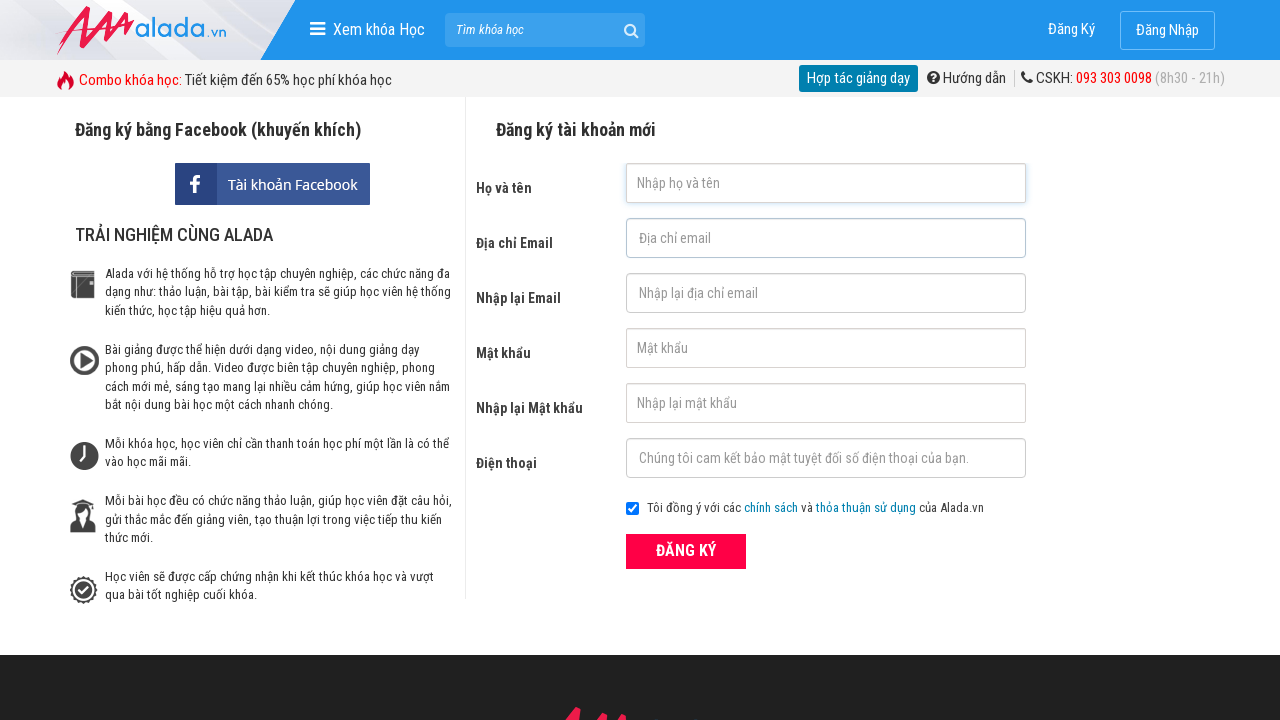

Cleared confirm email field on #txtCEmail
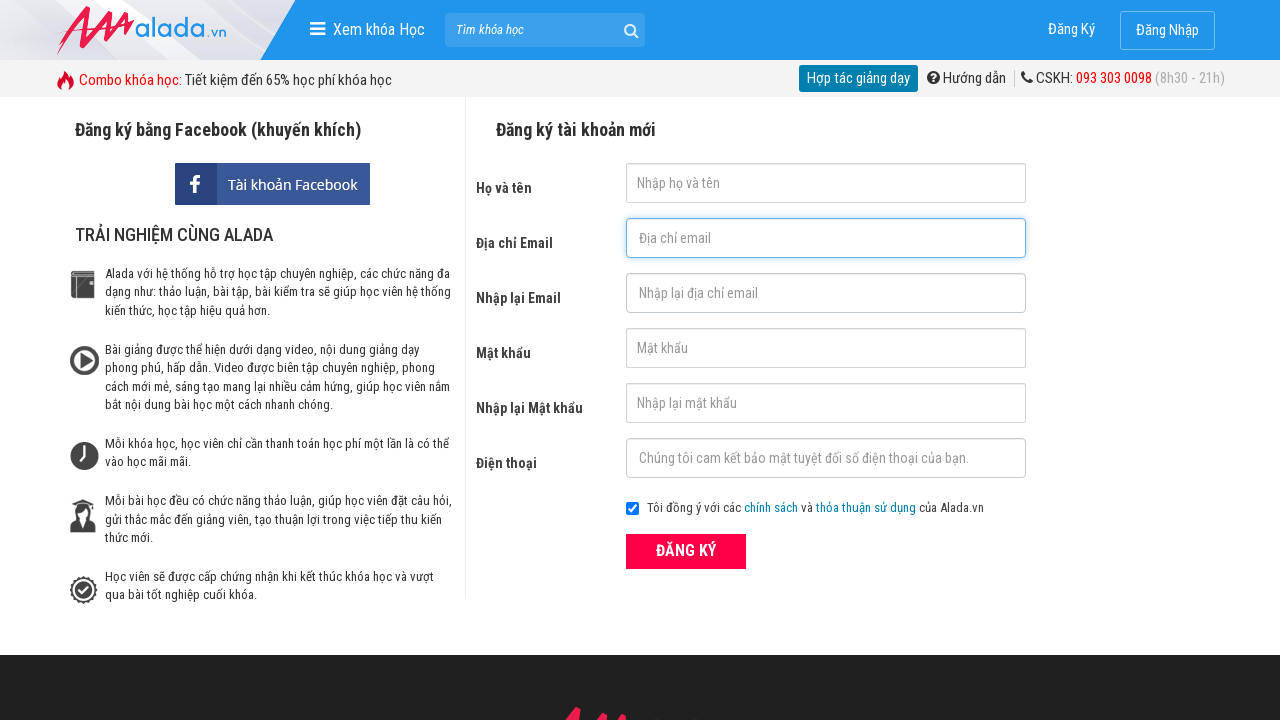

Cleared password field on #txtPassword
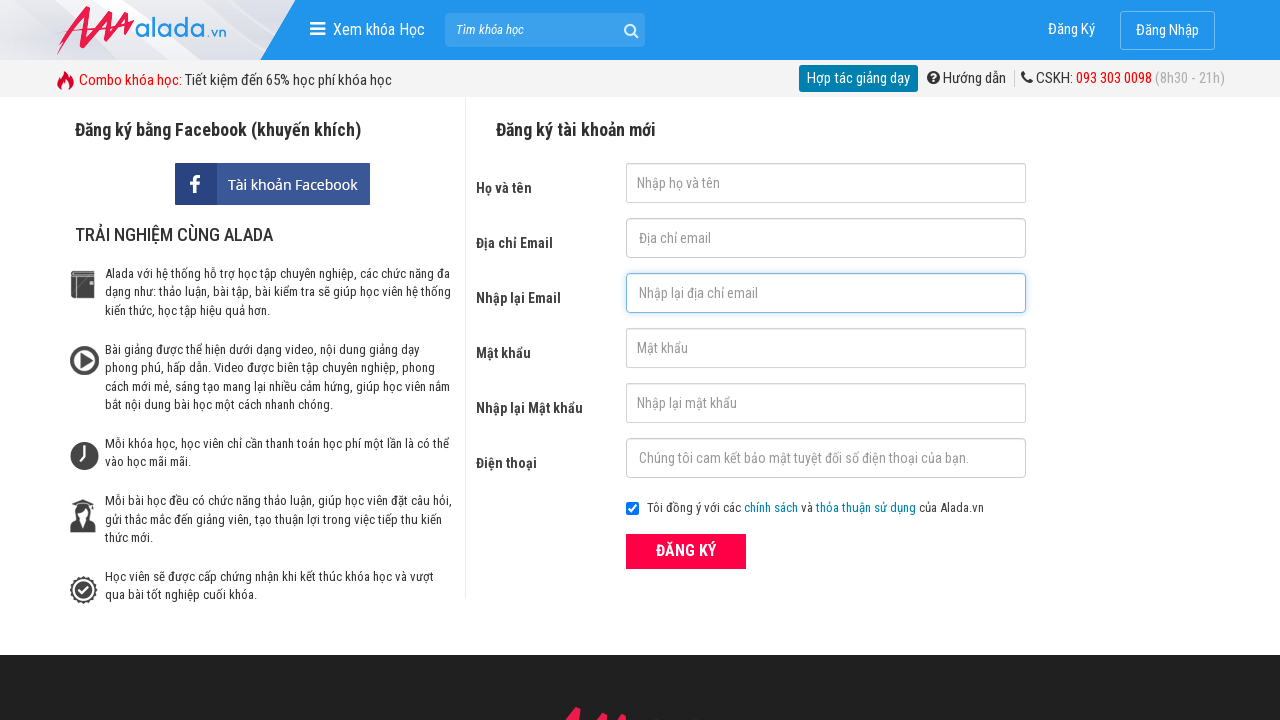

Cleared confirm password field on #txtCPassword
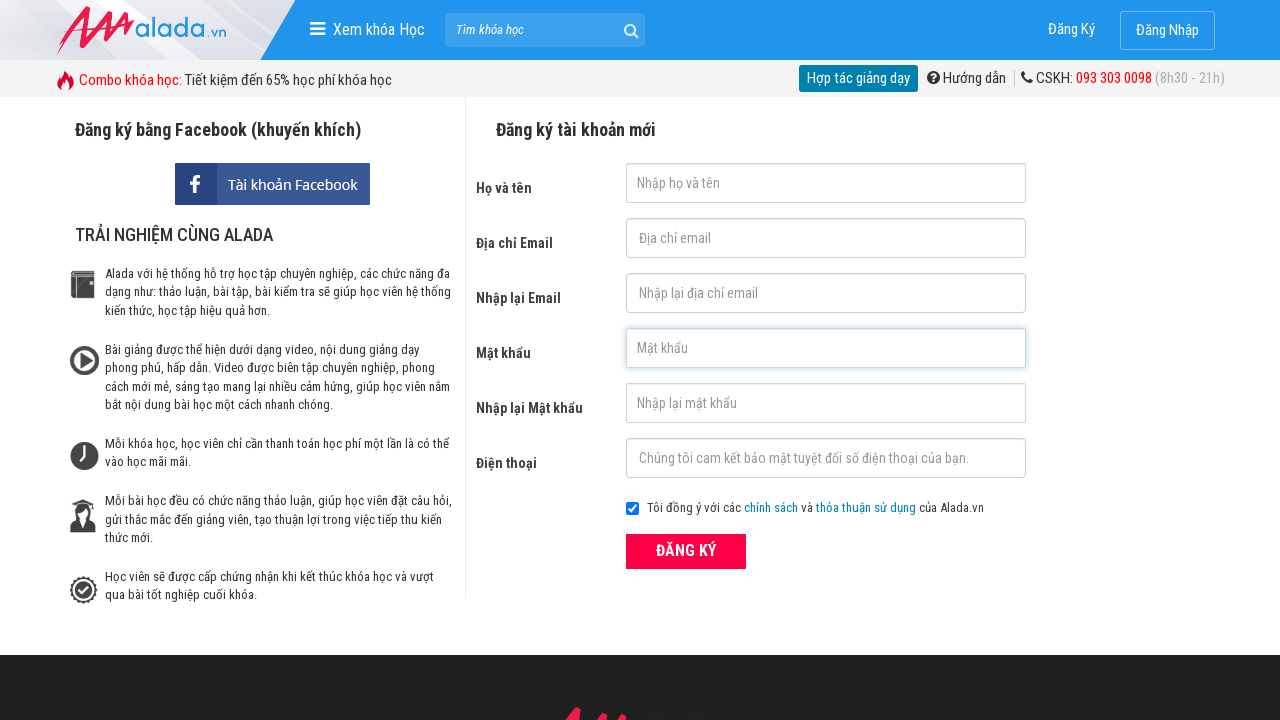

Cleared phone field on #txtPhone
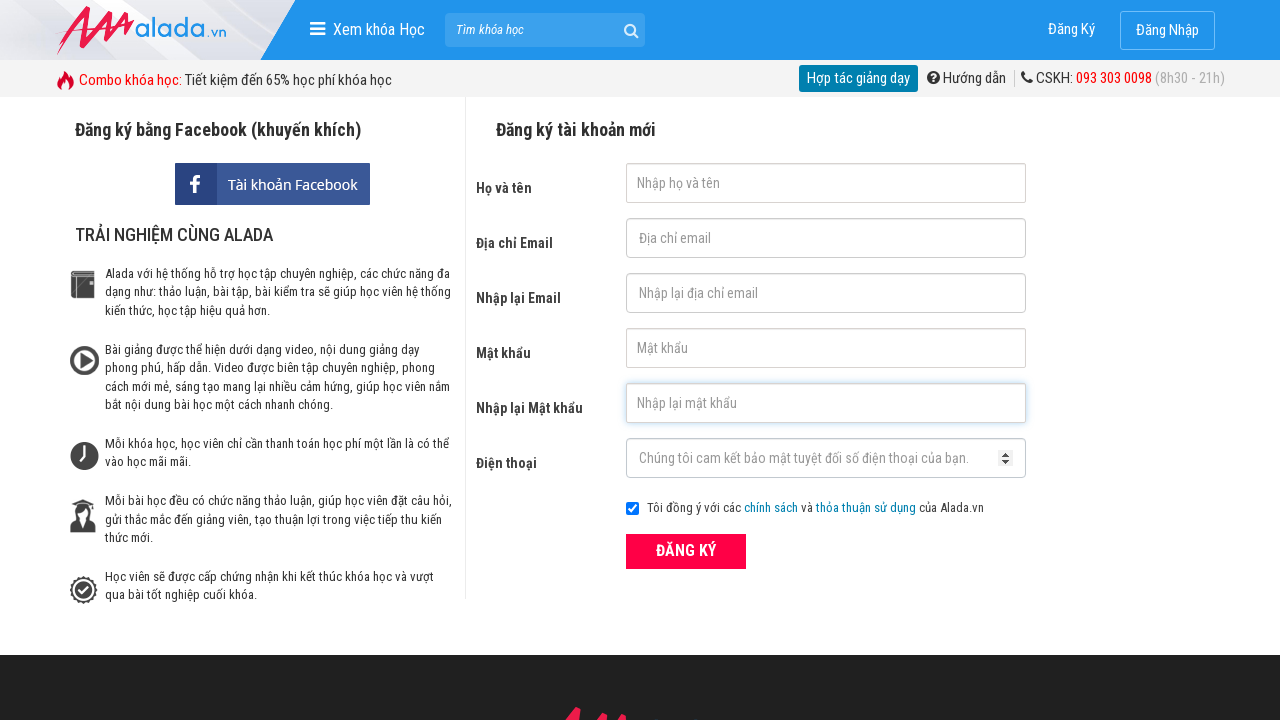

Clicked ĐĂNG KÝ (Register) button with empty form data at (686, 551) on xpath=//button[text()='ĐĂNG KÝ' and @type='submit']
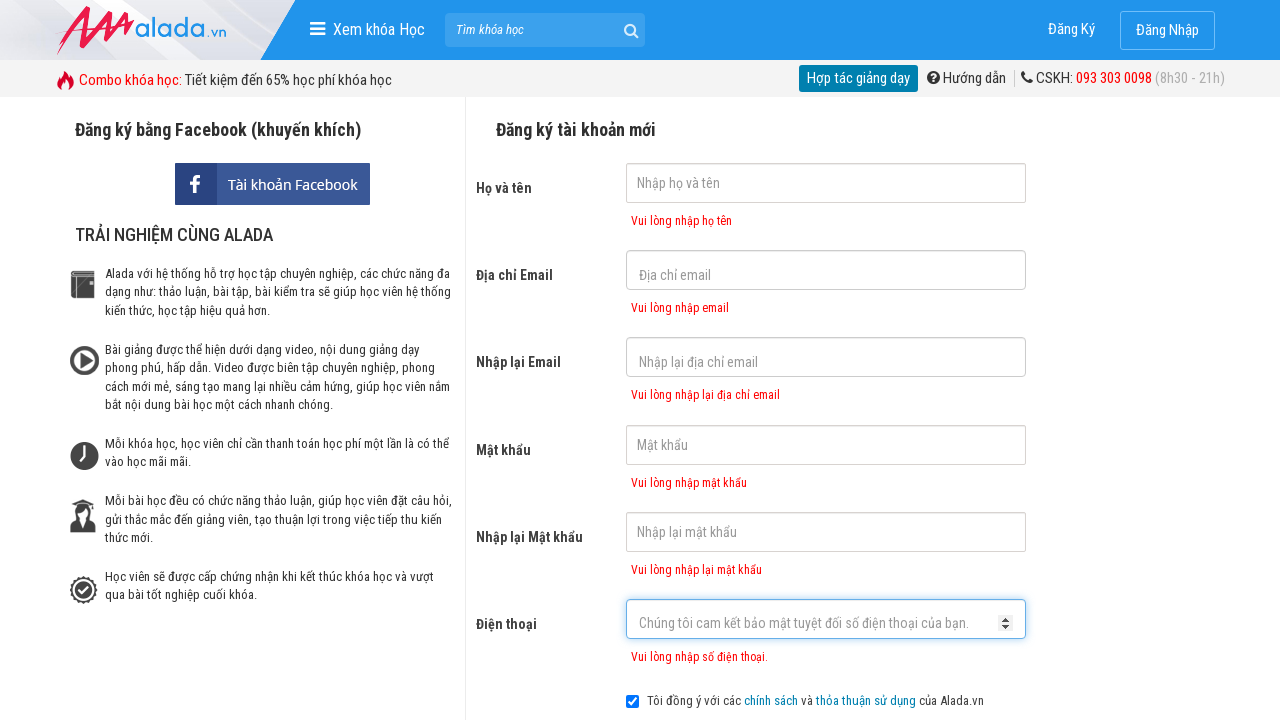

First name error message appeared
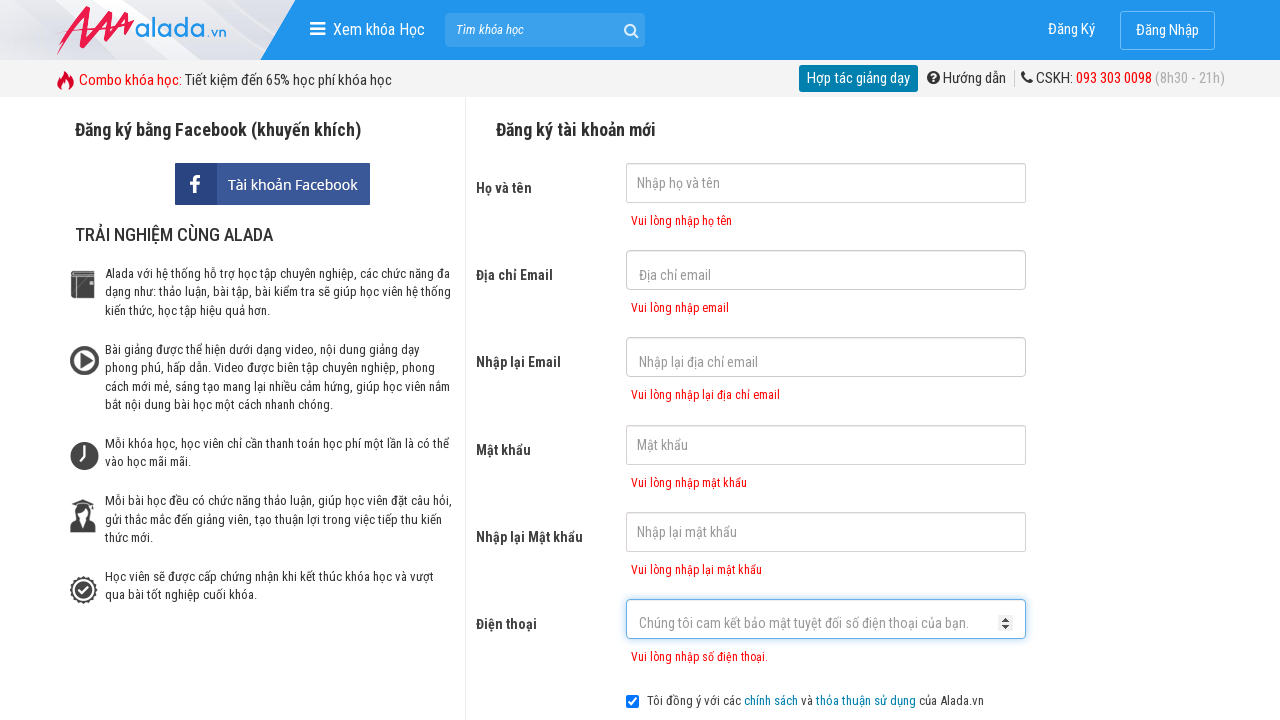

Email error message appeared
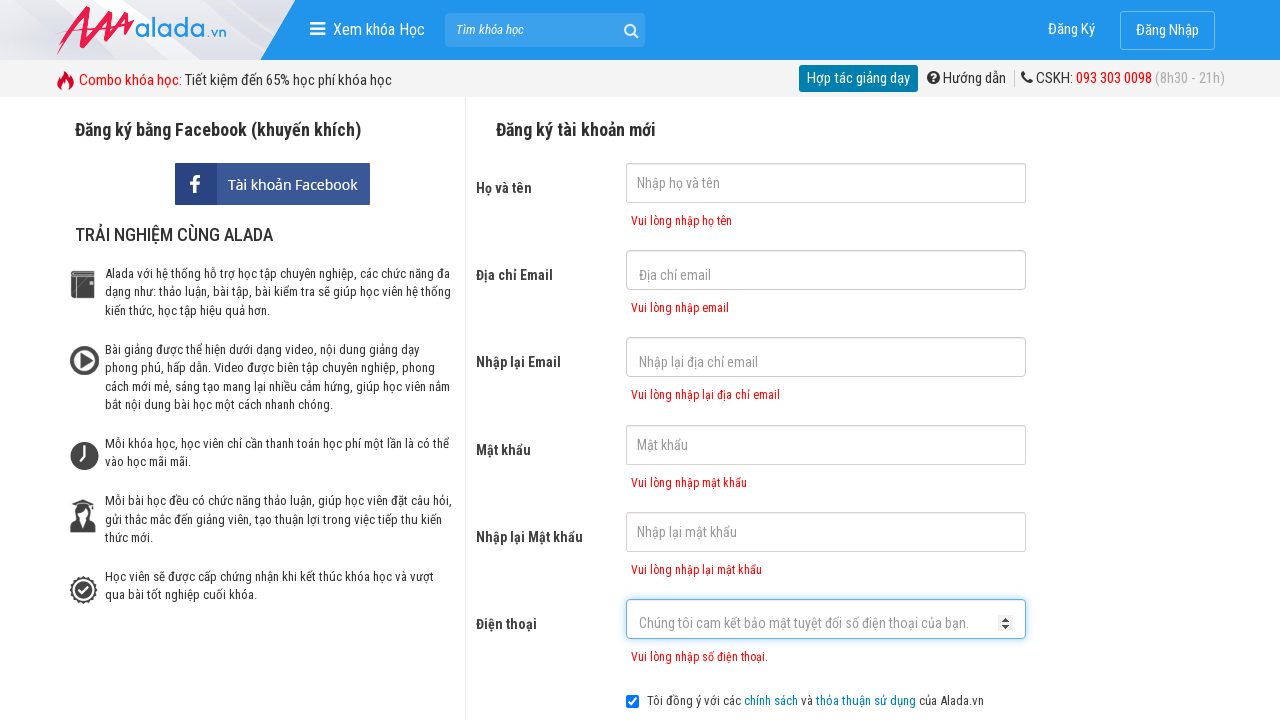

Confirm email error message appeared
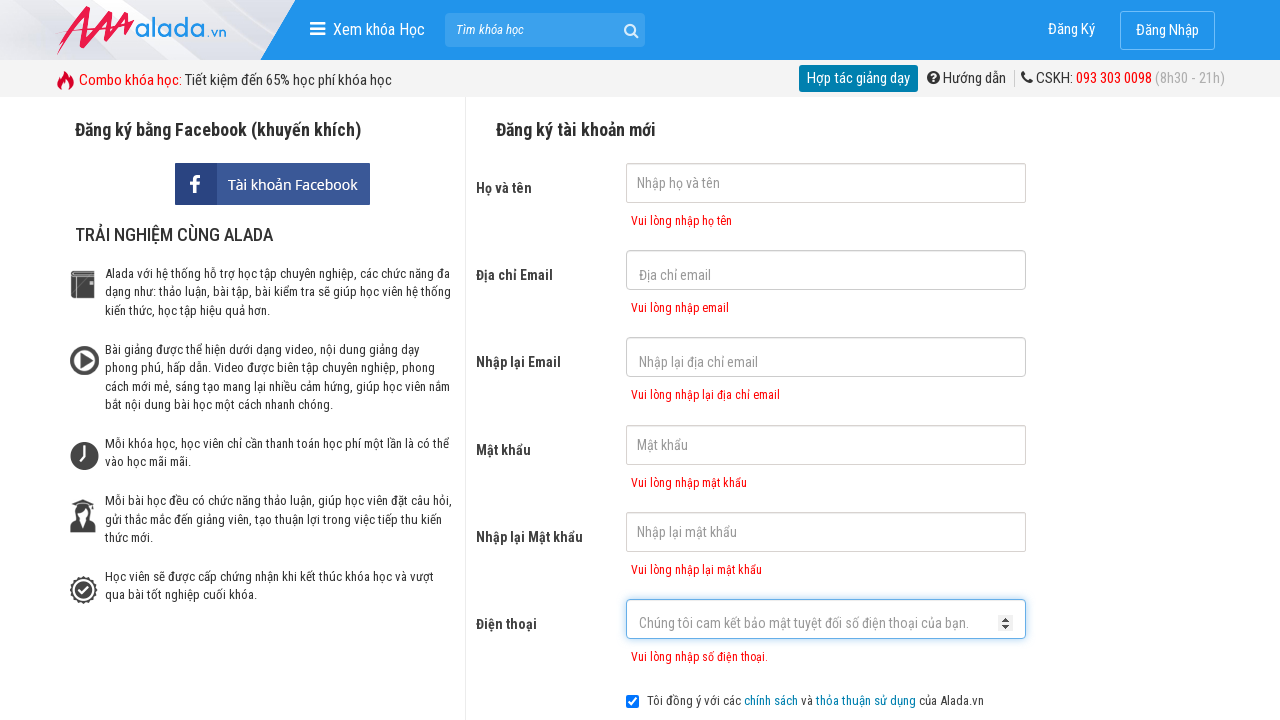

Password error message appeared
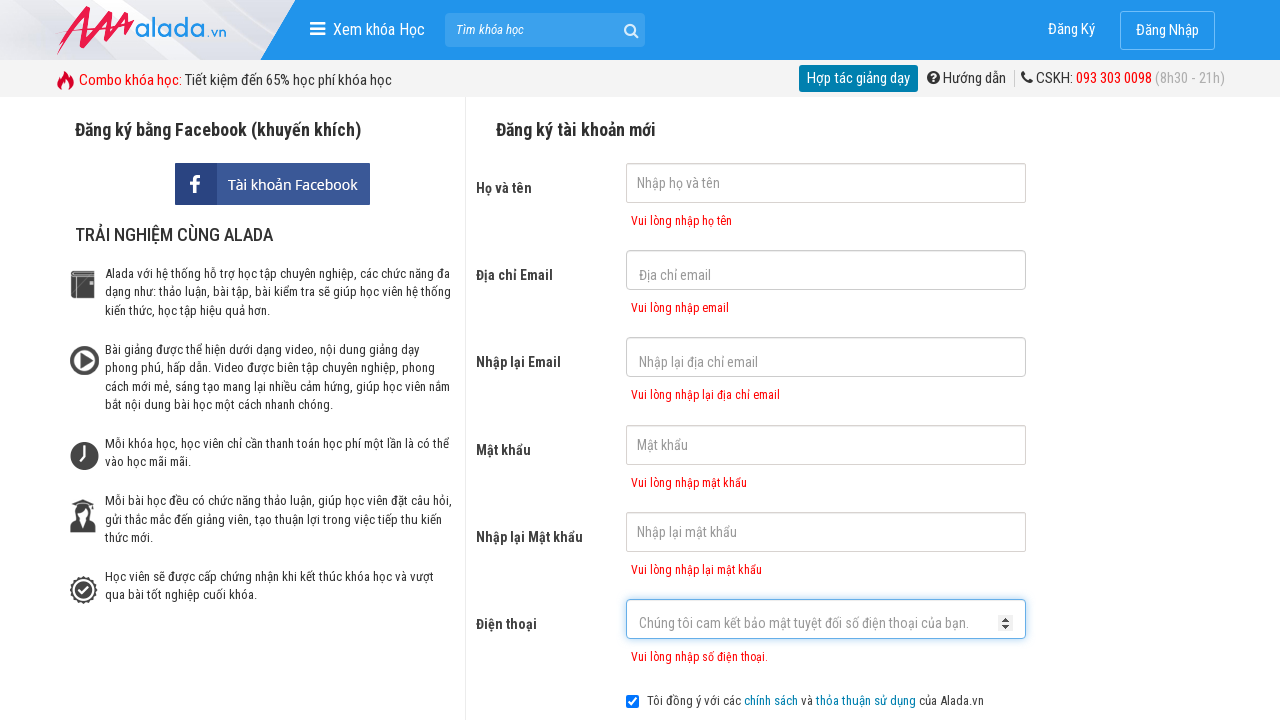

Confirm password error message appeared
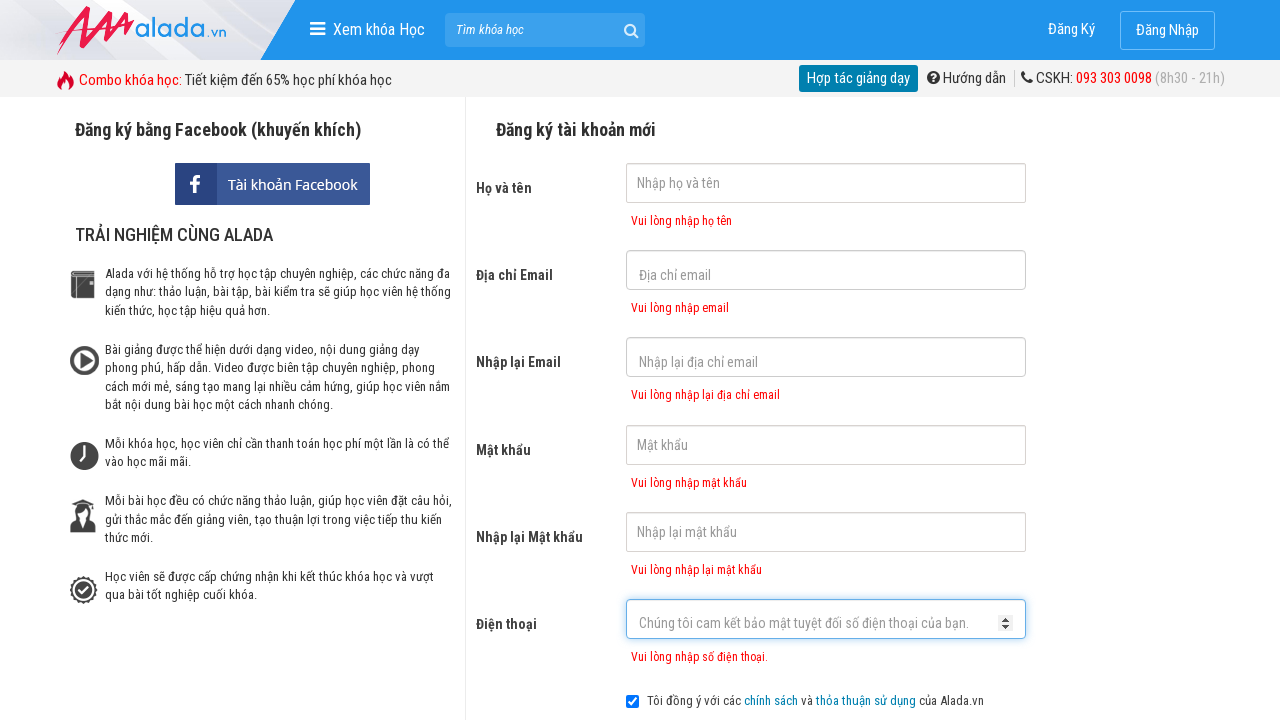

Phone error message appeared
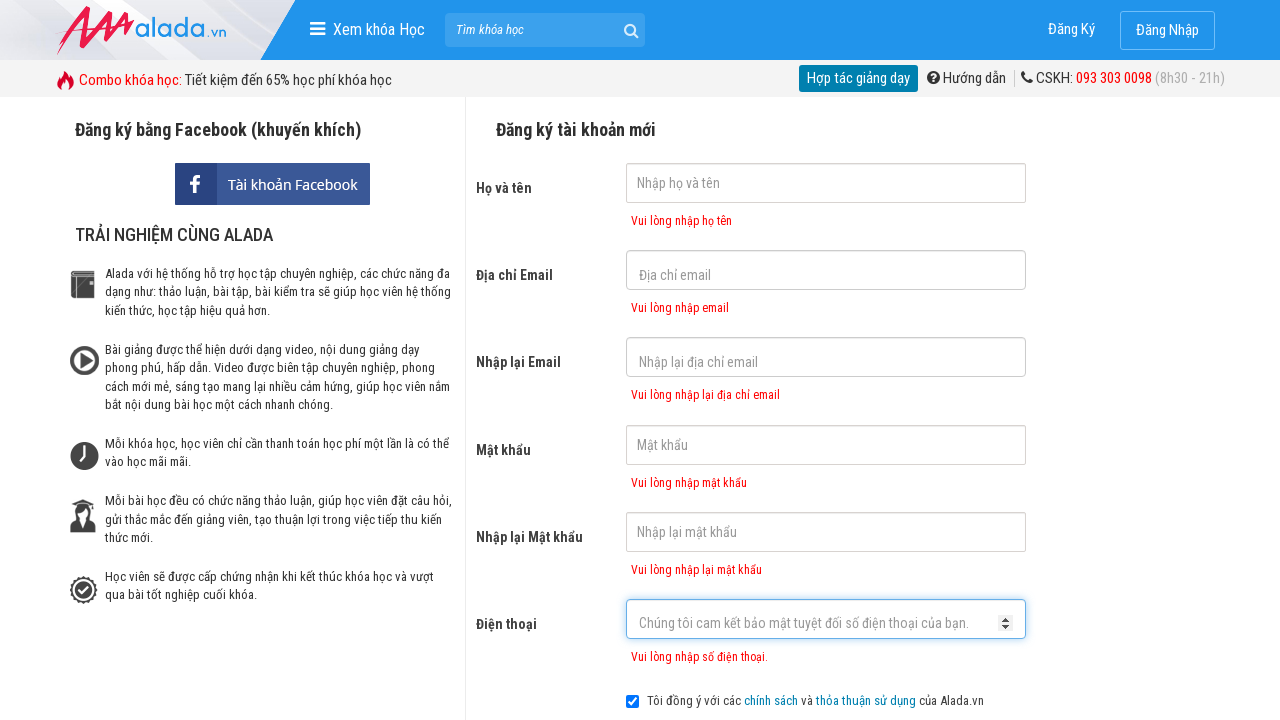

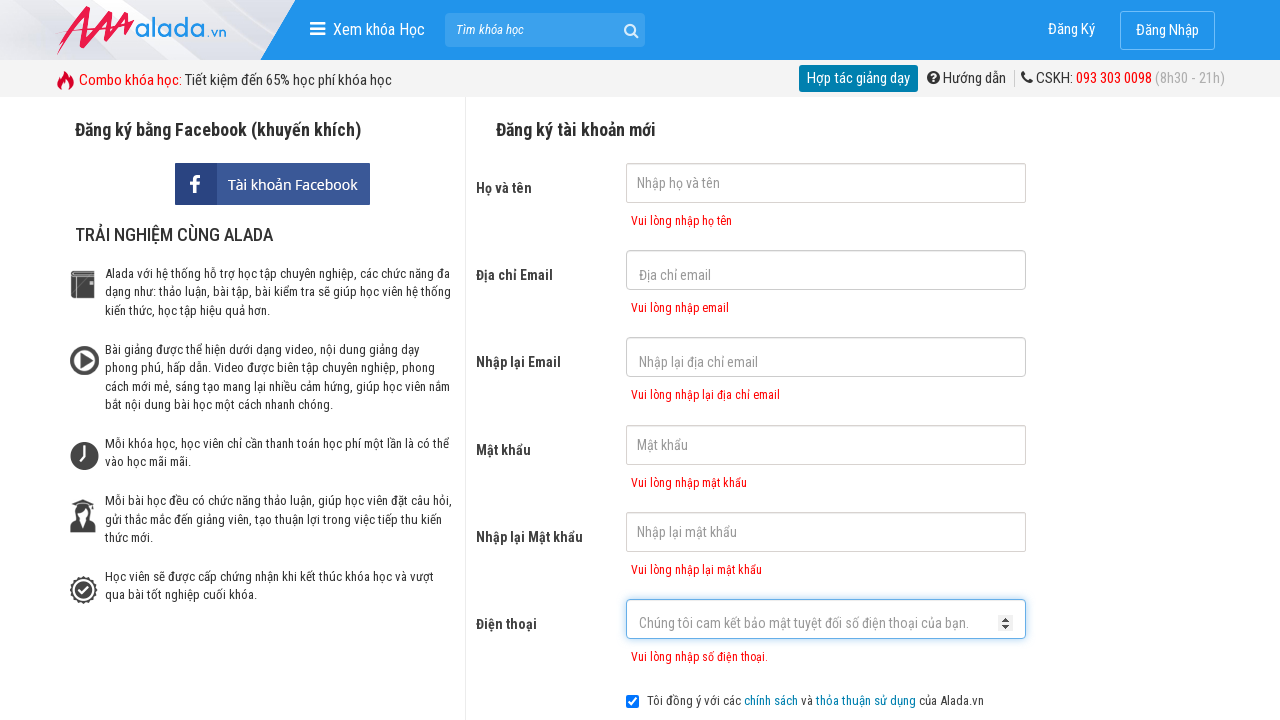